Tests clicking a "Try it" button within an iframe on the W3Schools JavaScript prompt example page

Starting URL: https://www.w3schools.com/jsref/tryit.asp?filename=tryjsref_prompt

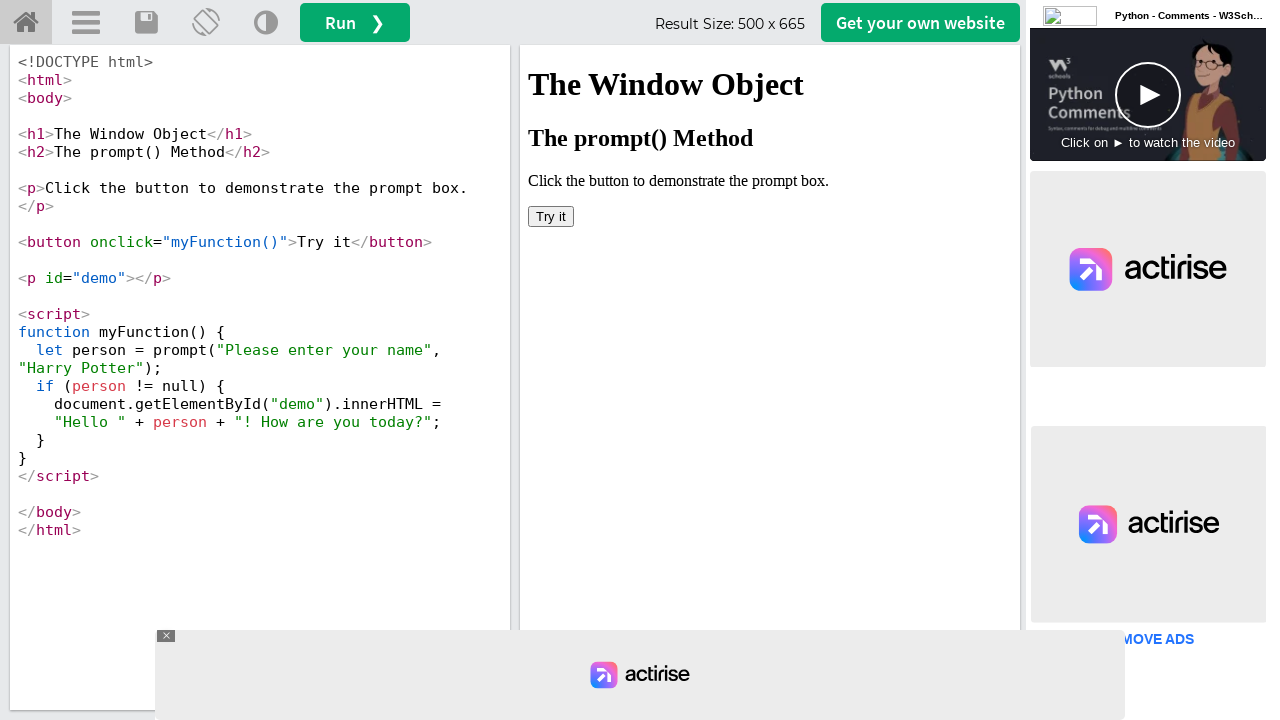

Located iframe with ID 'iframeResult' containing the Try it example
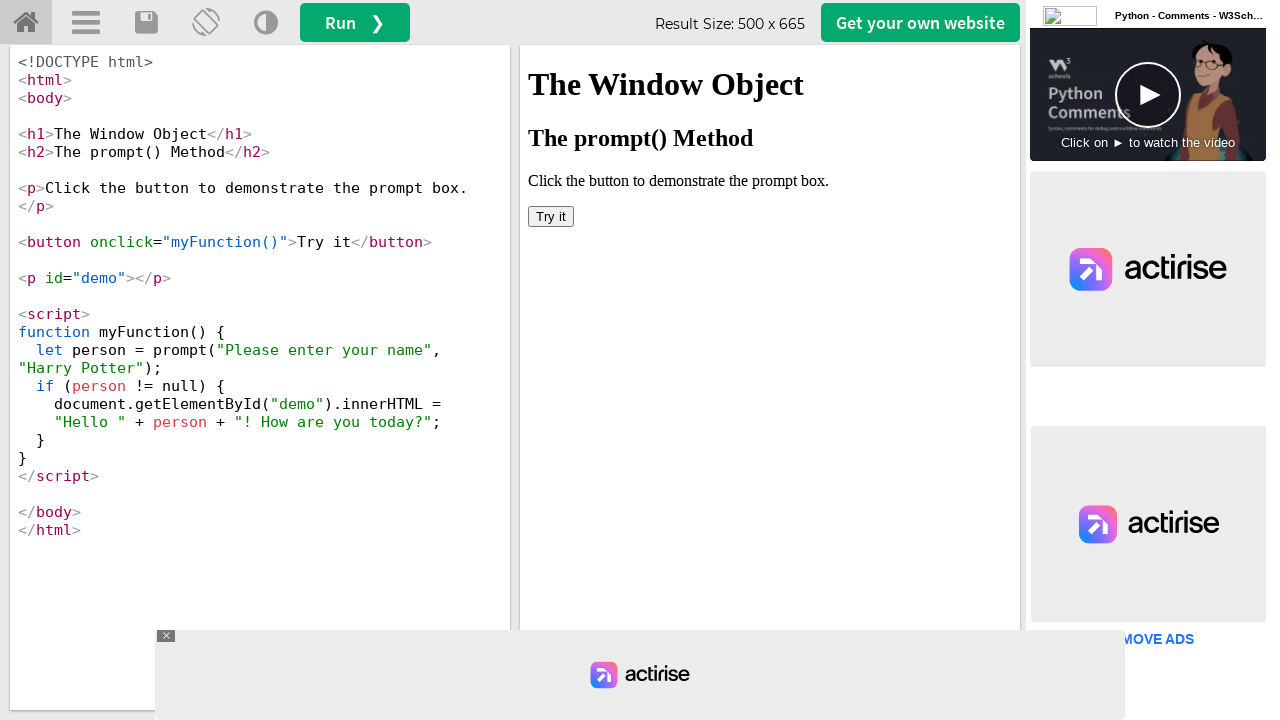

Clicked the 'Try it' button to execute the JavaScript prompt function at (551, 216) on #iframeResult >> internal:control=enter-frame >> xpath=//button[@onclick='myFunc
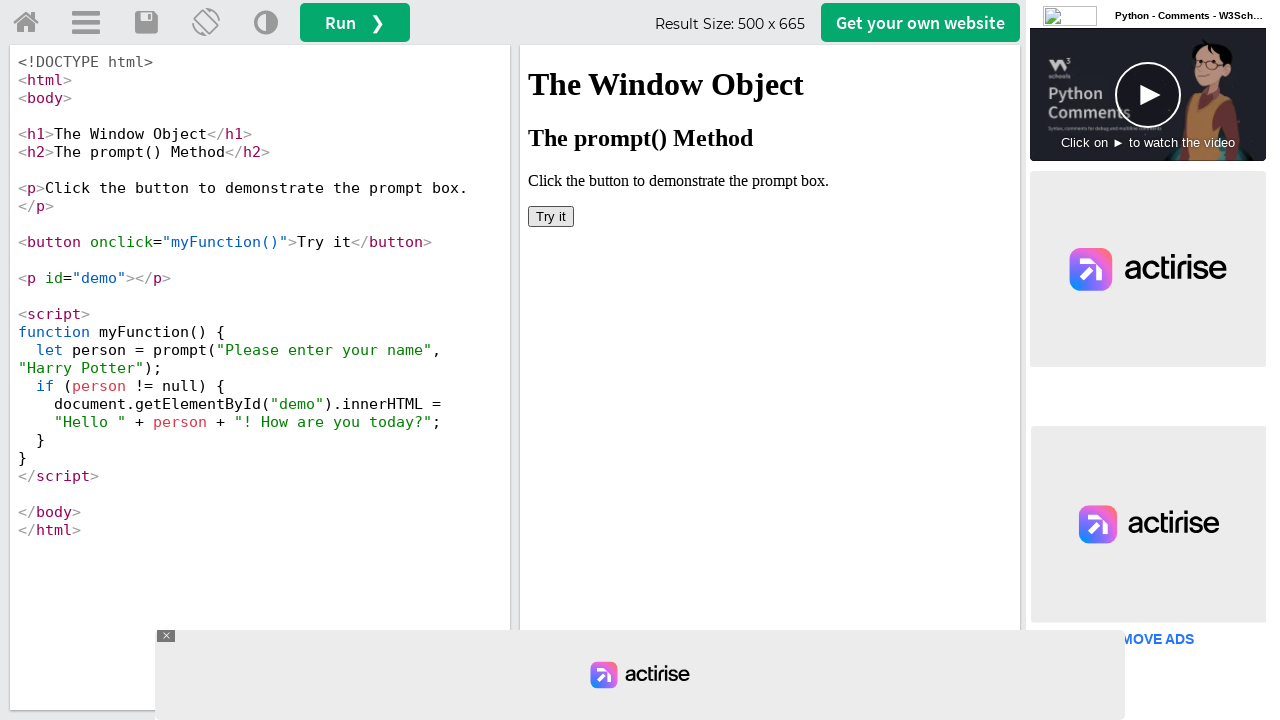

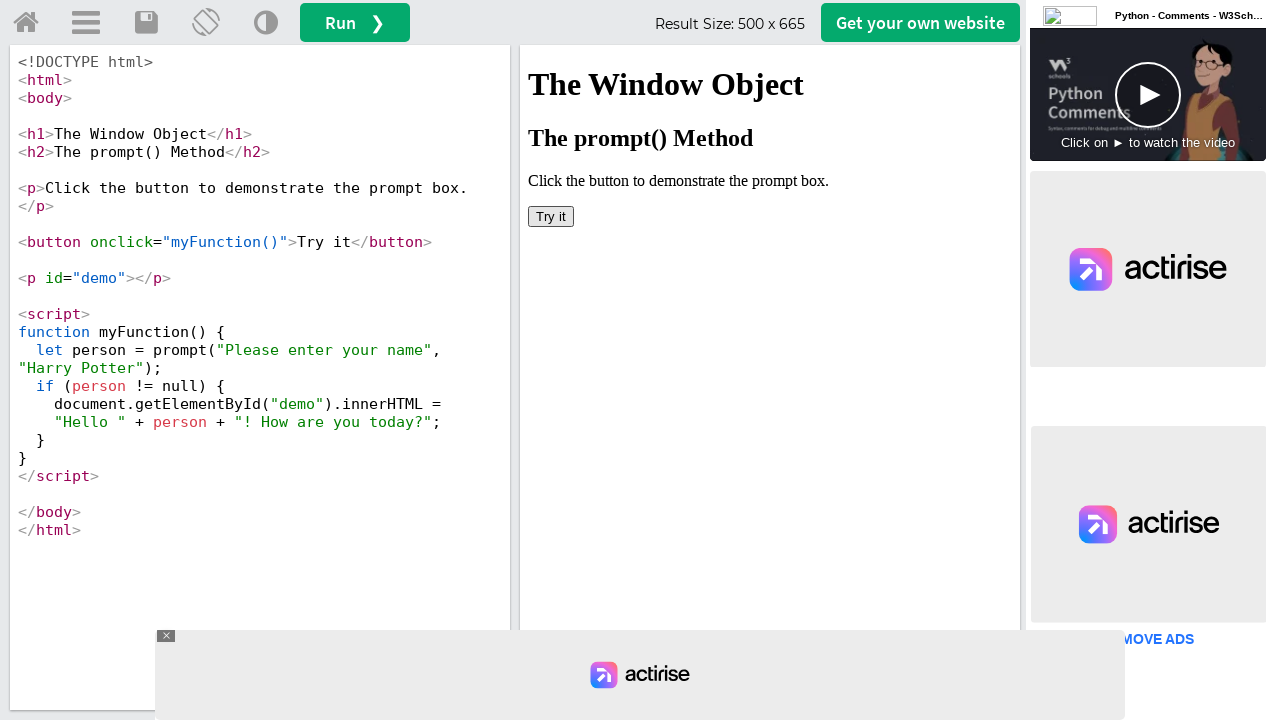